Tests dropdown selection functionality by selecting options using different methods (index, visible text, and value)

Starting URL: https://rahulshettyacademy.com/dropdownsPractise/

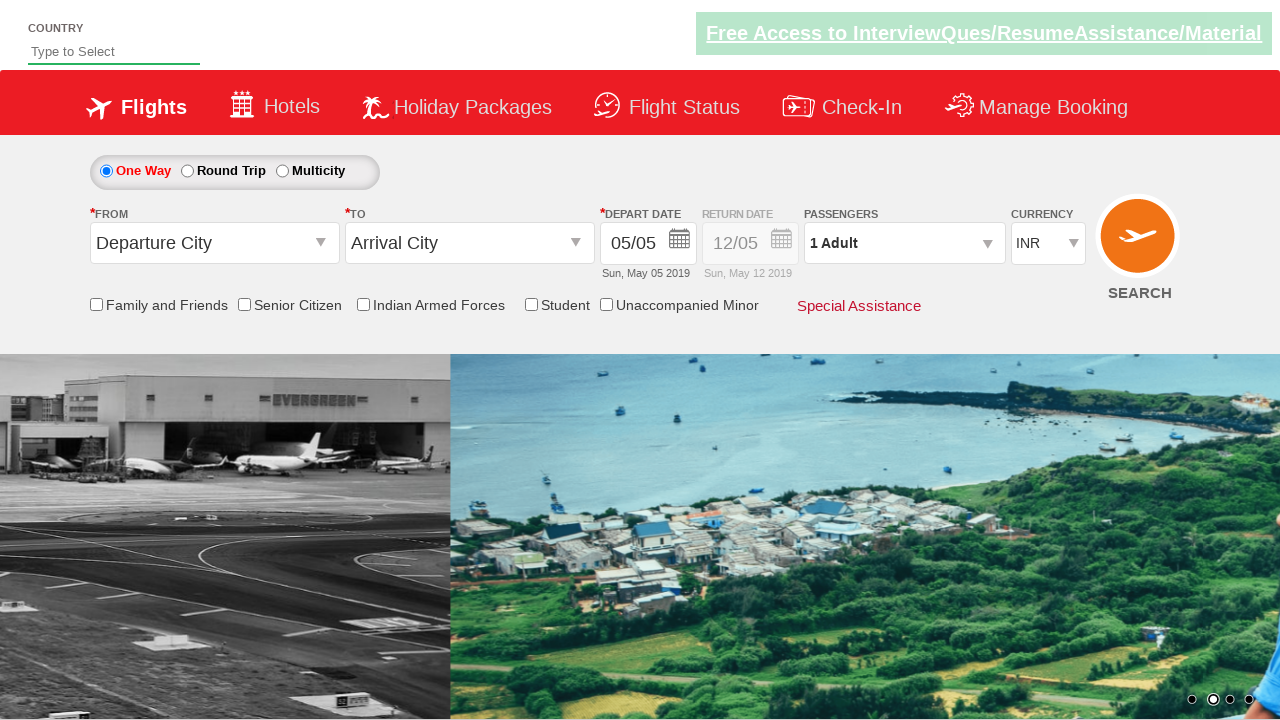

Selected 3rd dropdown option by index on #ctl00_mainContent_DropDownListCurrency
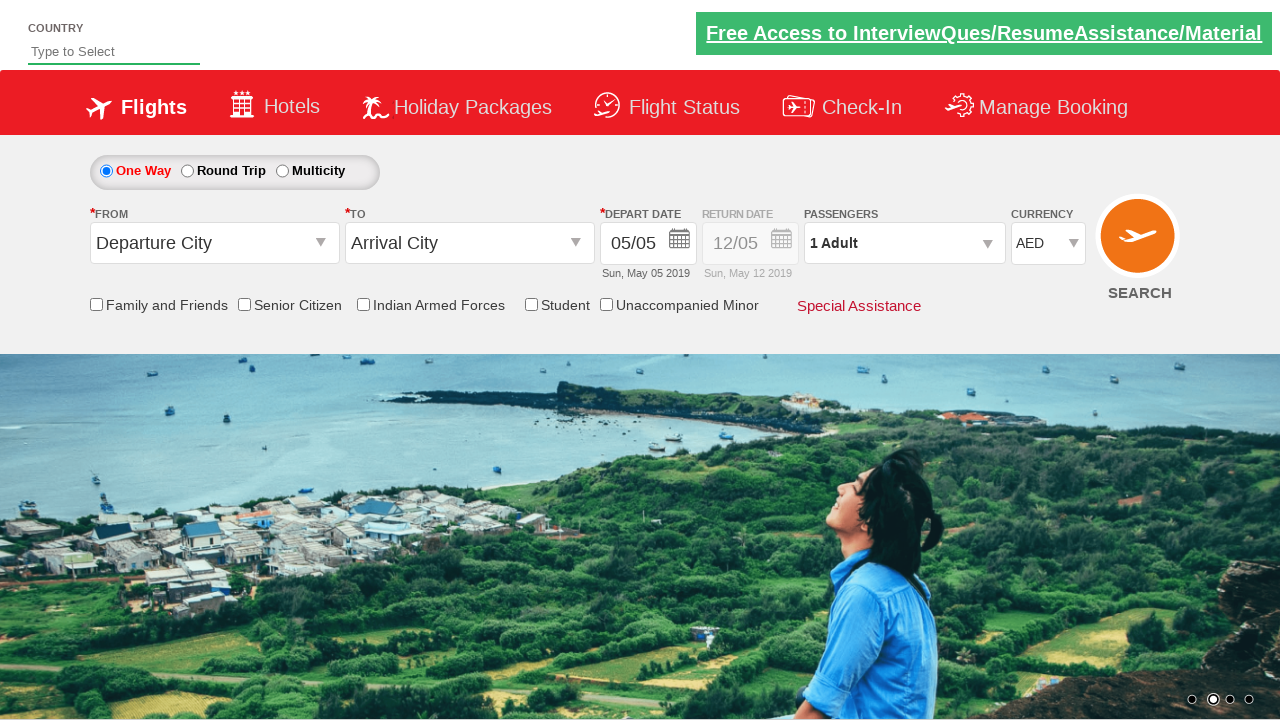

Selected USD option by visible text on #ctl00_mainContent_DropDownListCurrency
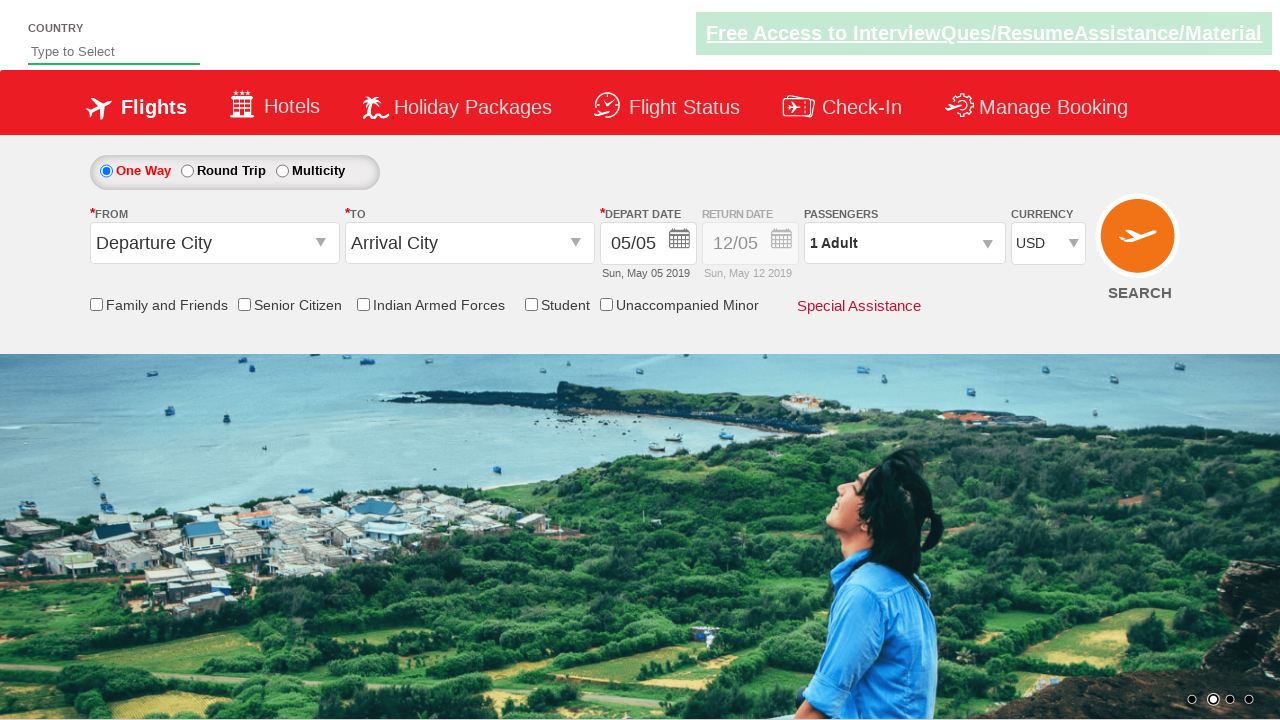

Selected INR option by value on #ctl00_mainContent_DropDownListCurrency
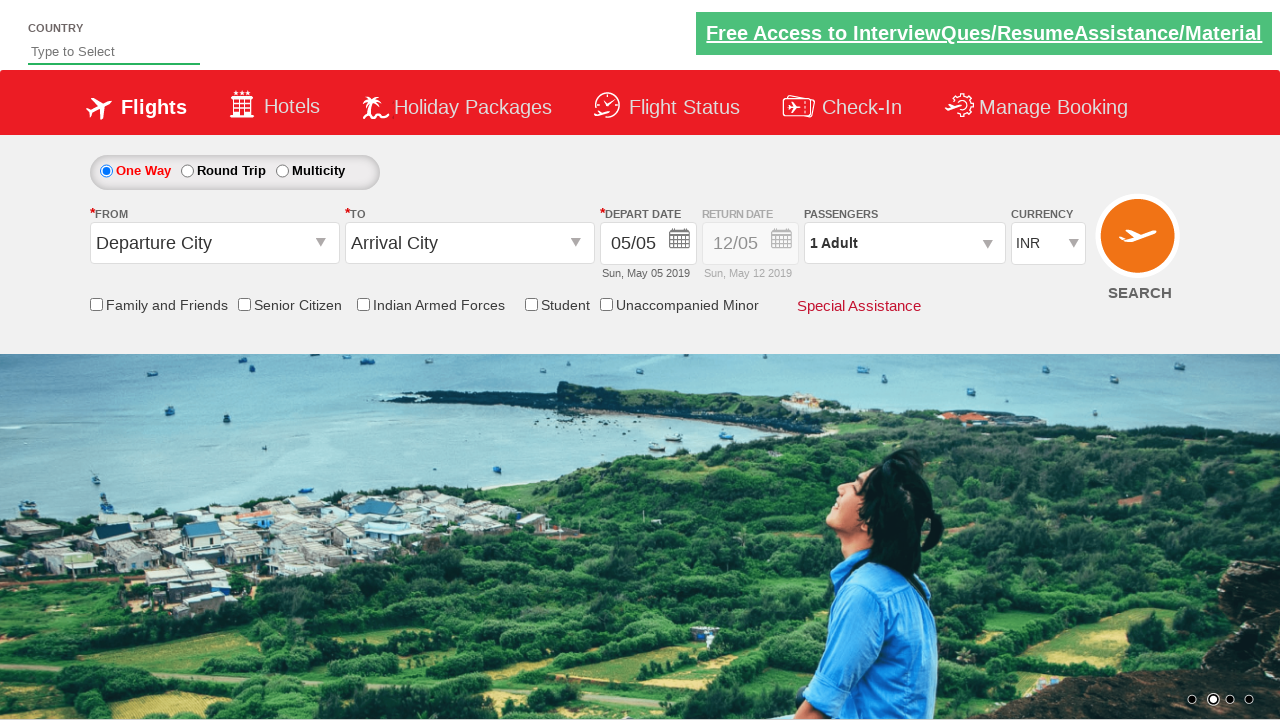

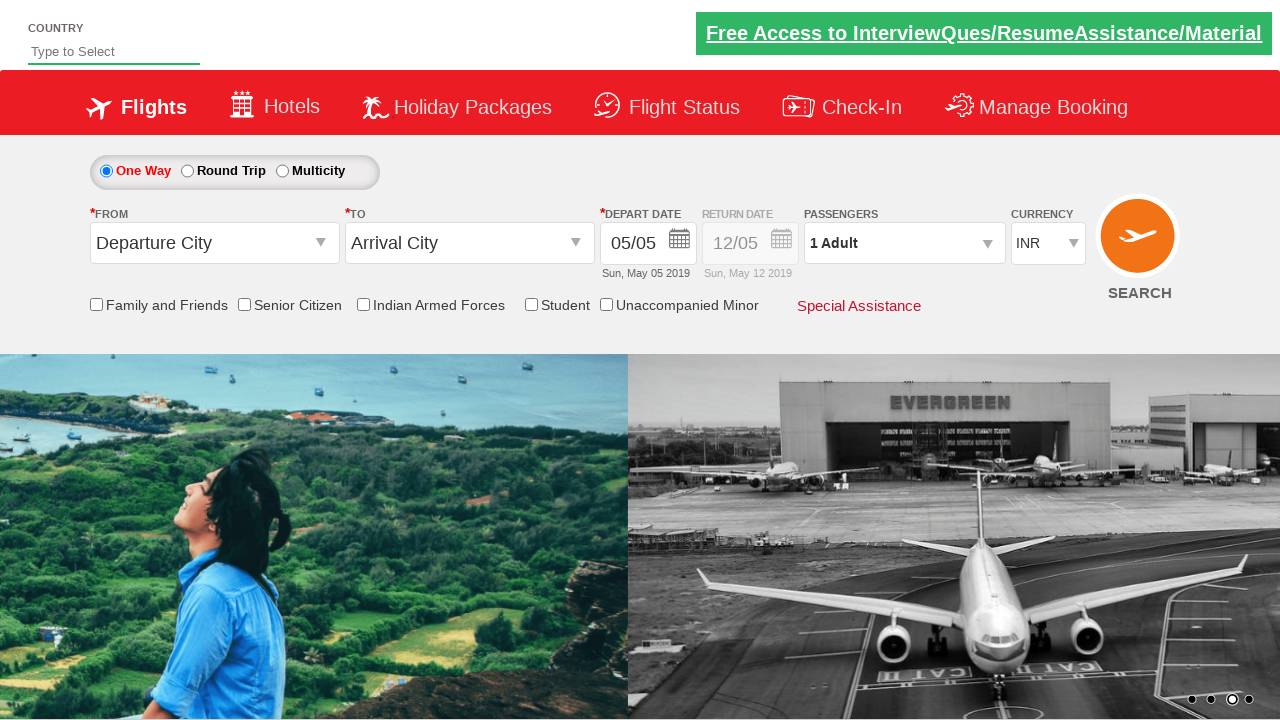